Solves a math problem by reading a value, calculating the result using a logarithmic formula, filling the answer, selecting checkbox and radio button options, then submitting the form

Starting URL: http://suninjuly.github.io/math.html

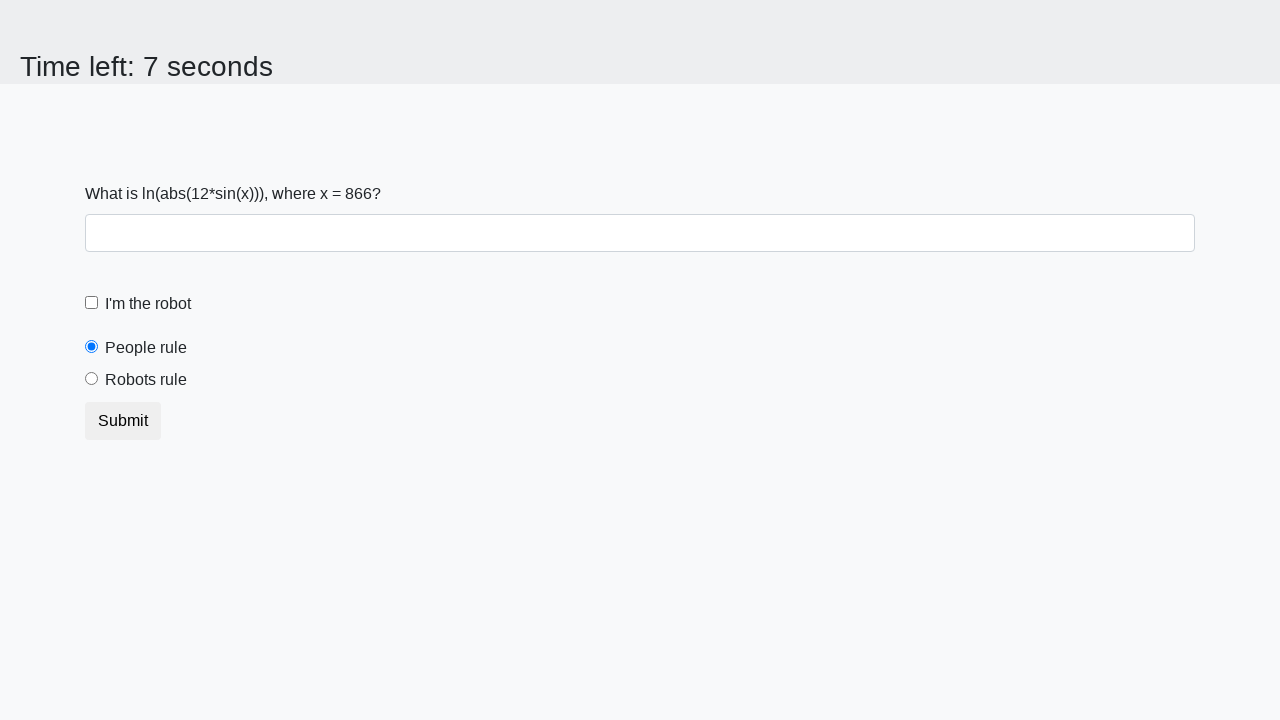

Located the input value element
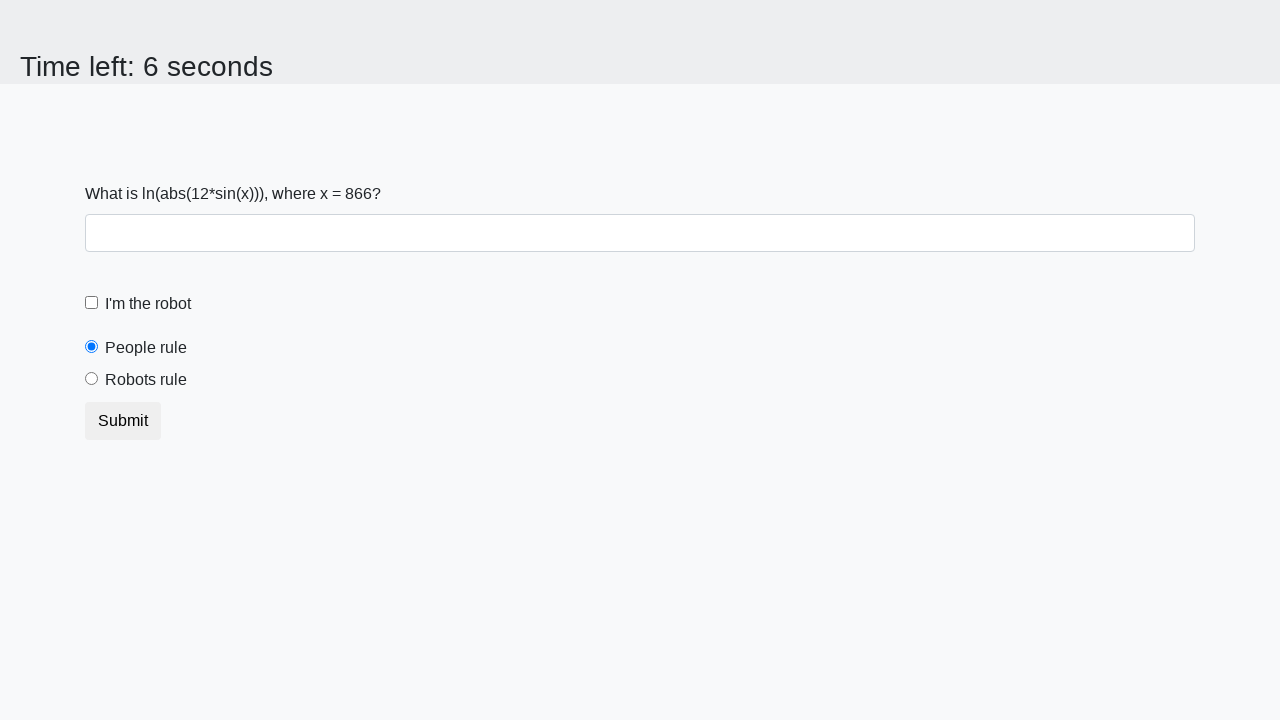

Retrieved the value from input element
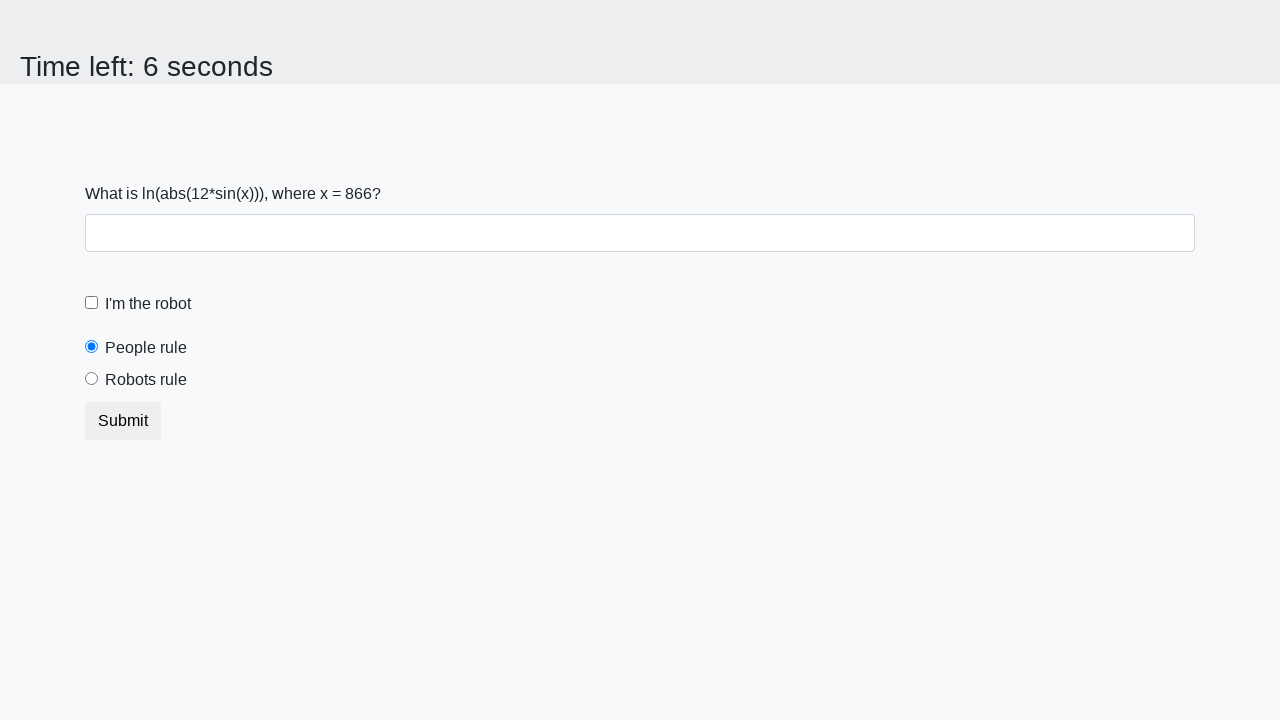

Calculated the logarithmic formula result
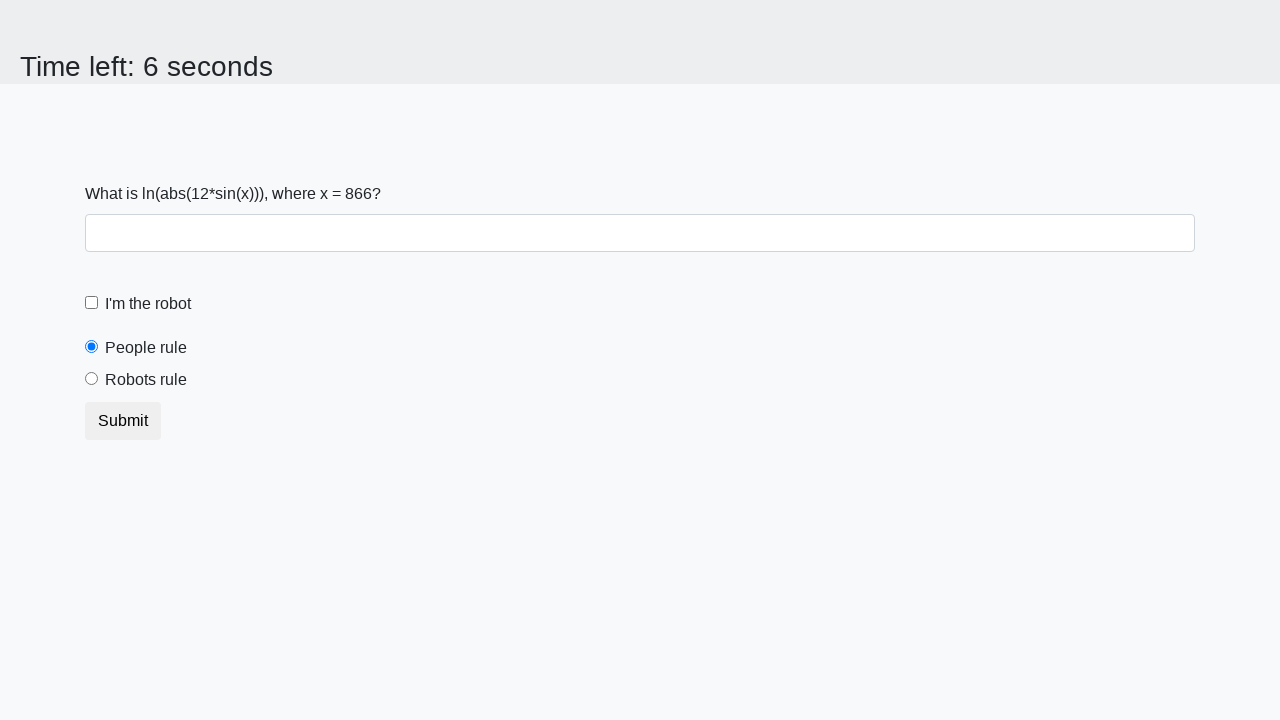

Filled the answer field with calculated result on #answer
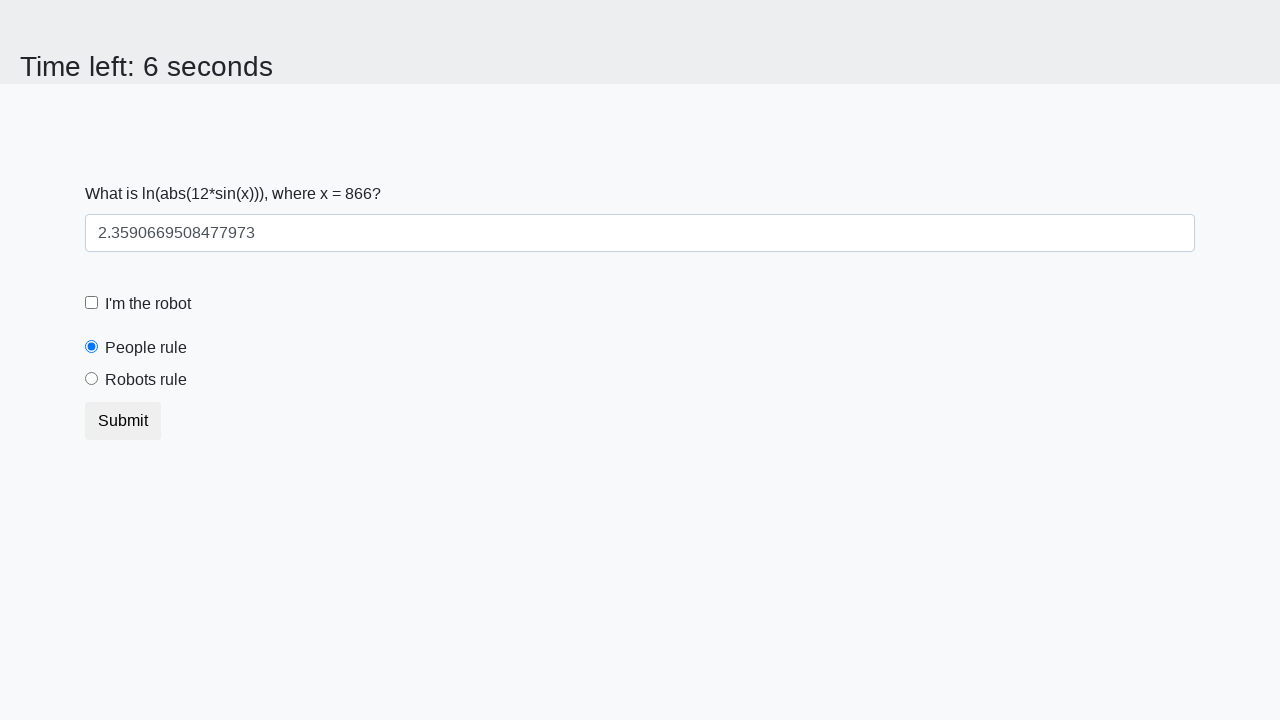

Clicked the robot checkbox at (92, 303) on #robotCheckbox
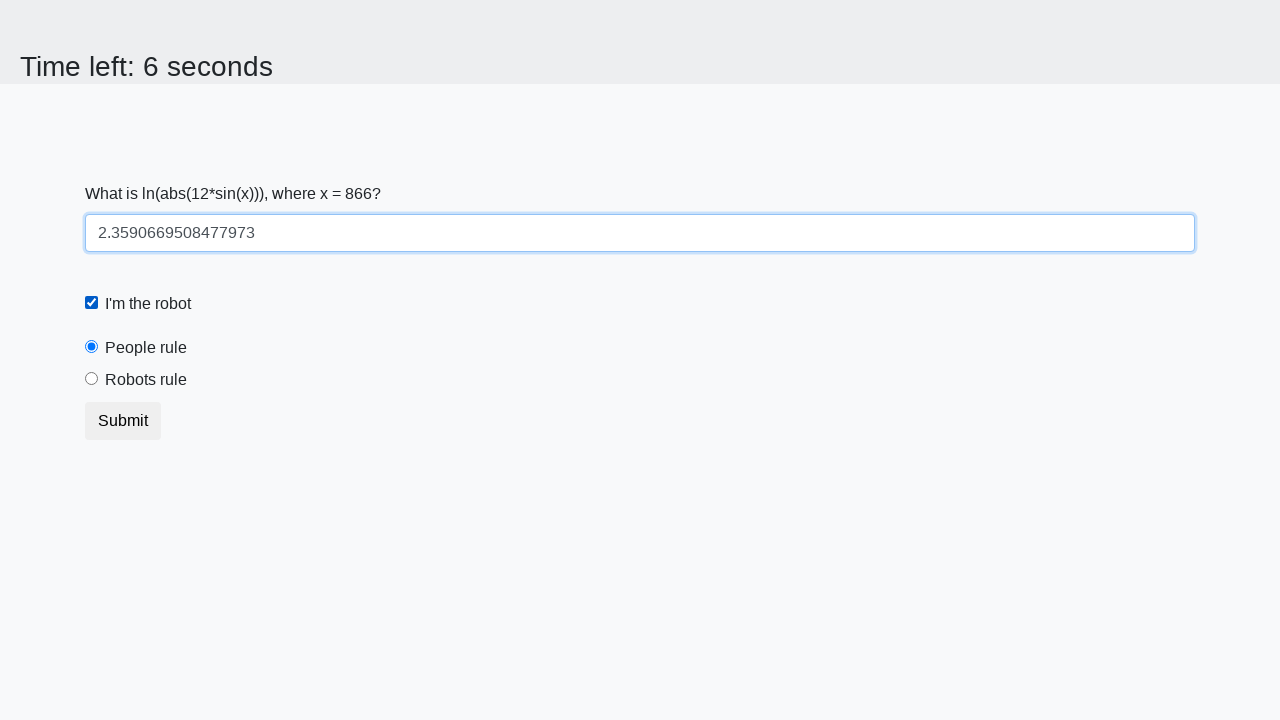

Clicked the 'robots rule' radio button at (92, 379) on #robotsRule
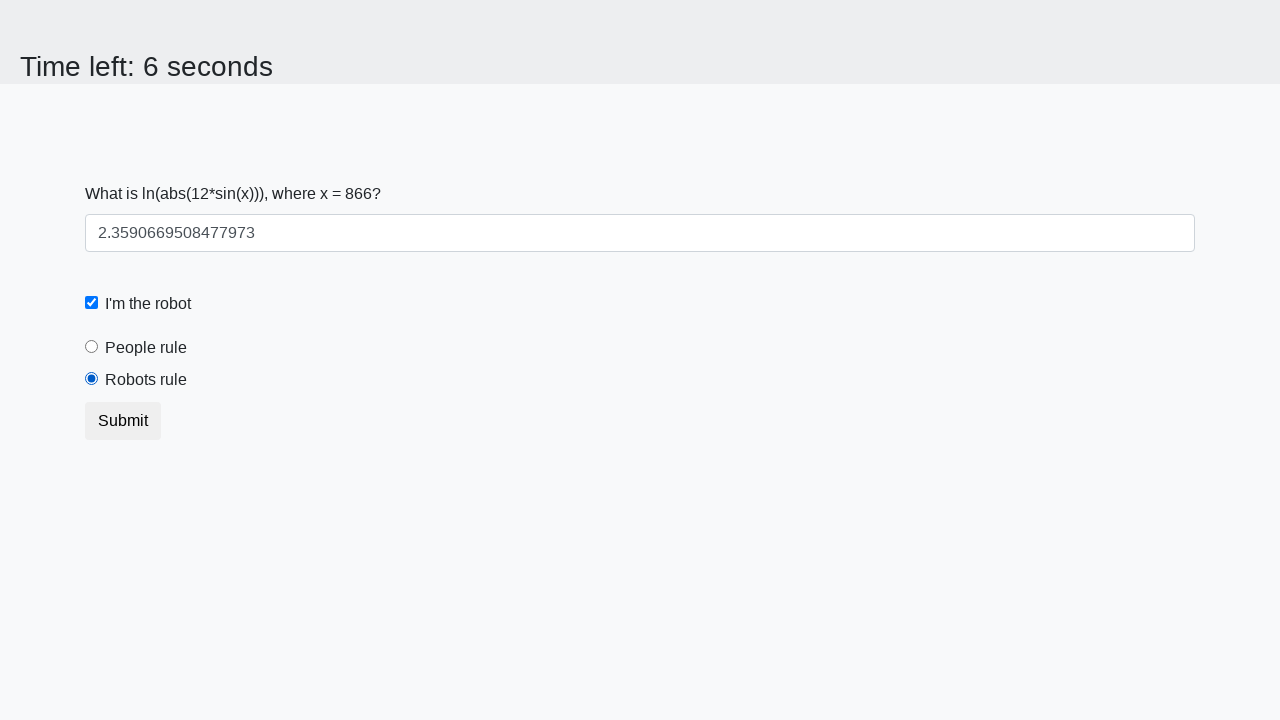

Clicked the submit button to complete the form at (123, 421) on button.btn
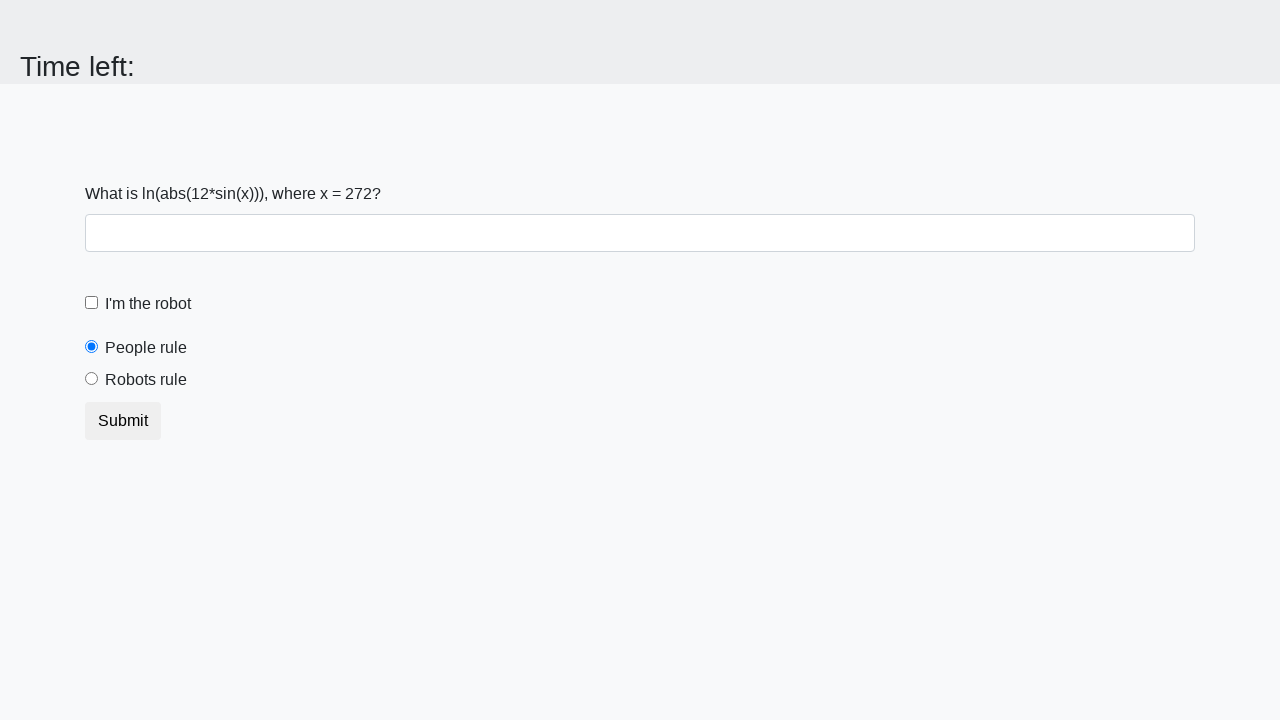

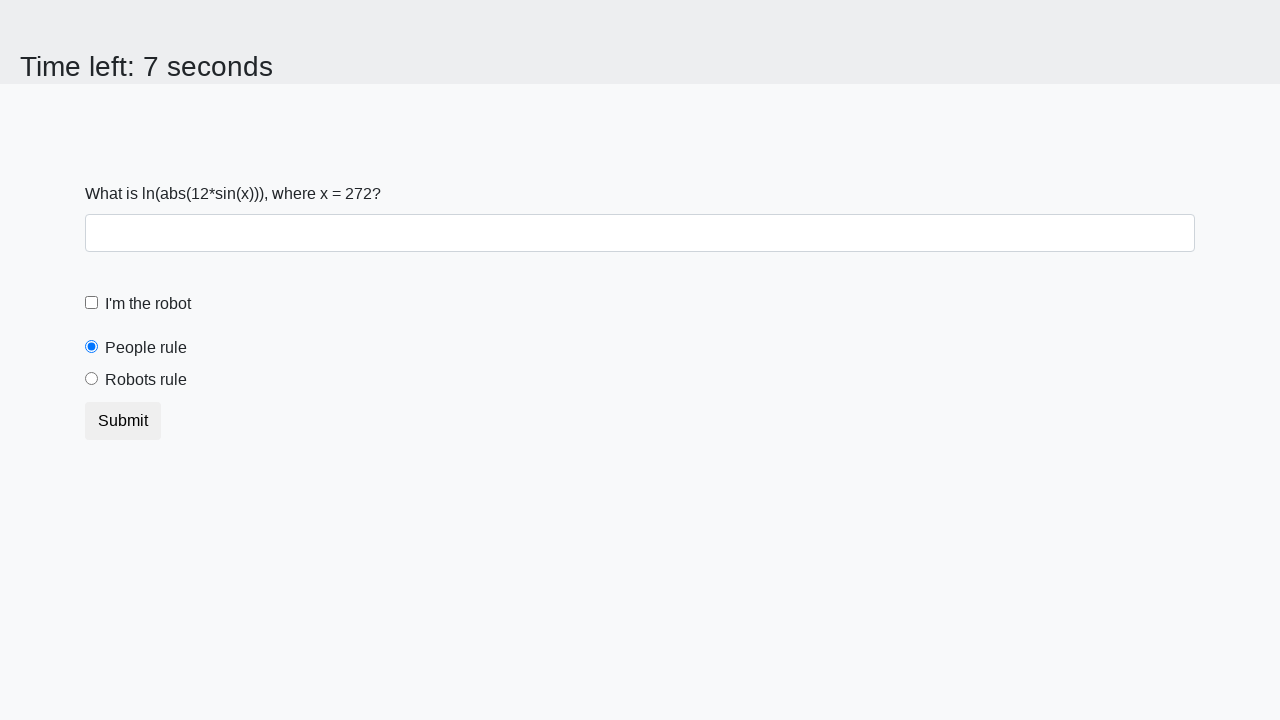